Tests interaction with iframes and JavaScript confirm dialogs by clicking a button inside a frame, accepting the confirm dialog, and verifying the resulting text displays "You pressed OK!"

Starting URL: https://www.w3schools.com/js/tryit.asp?filename=tryjs_confirm

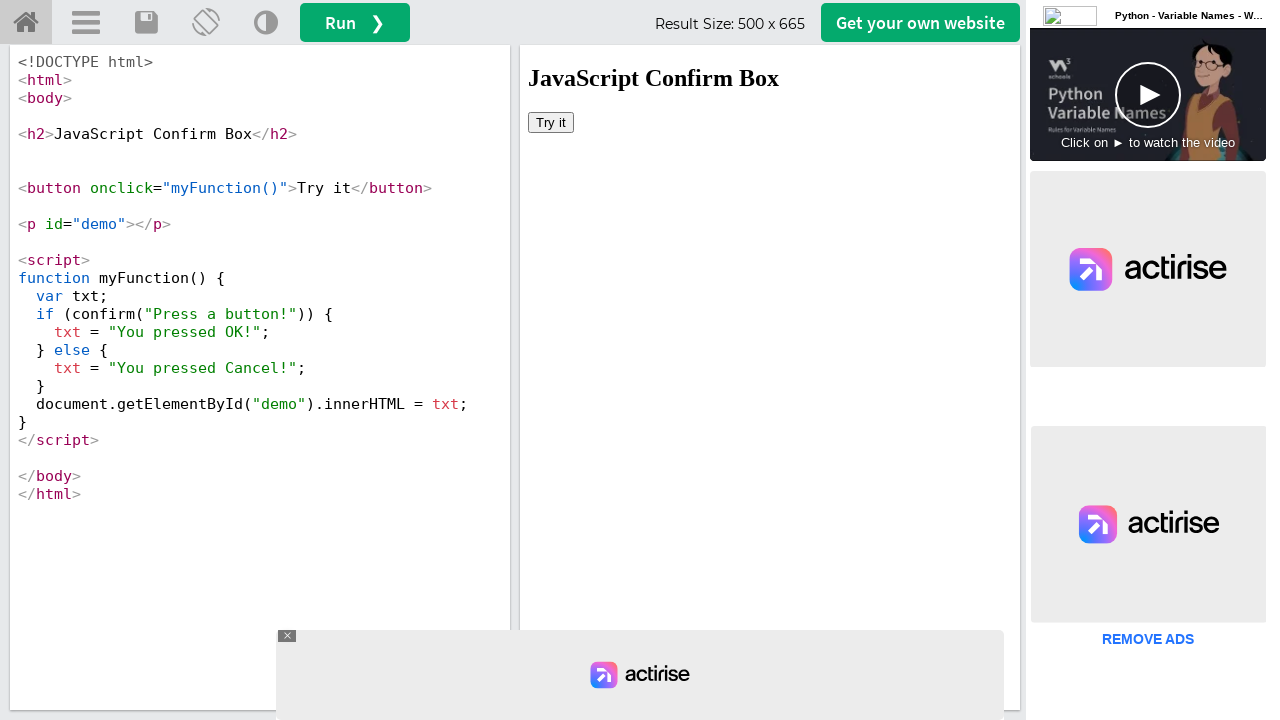

Set up dialog handler to accept confirm dialogs
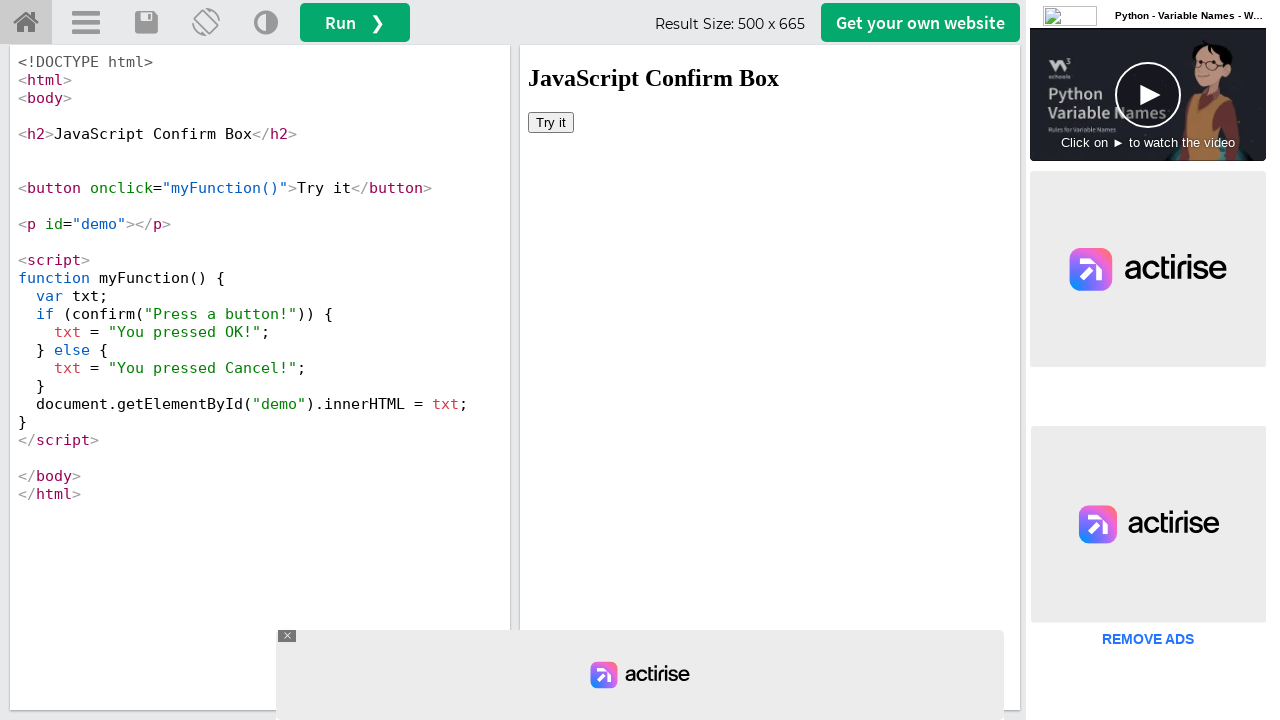

Retrieved iframe with name 'iframeResult'
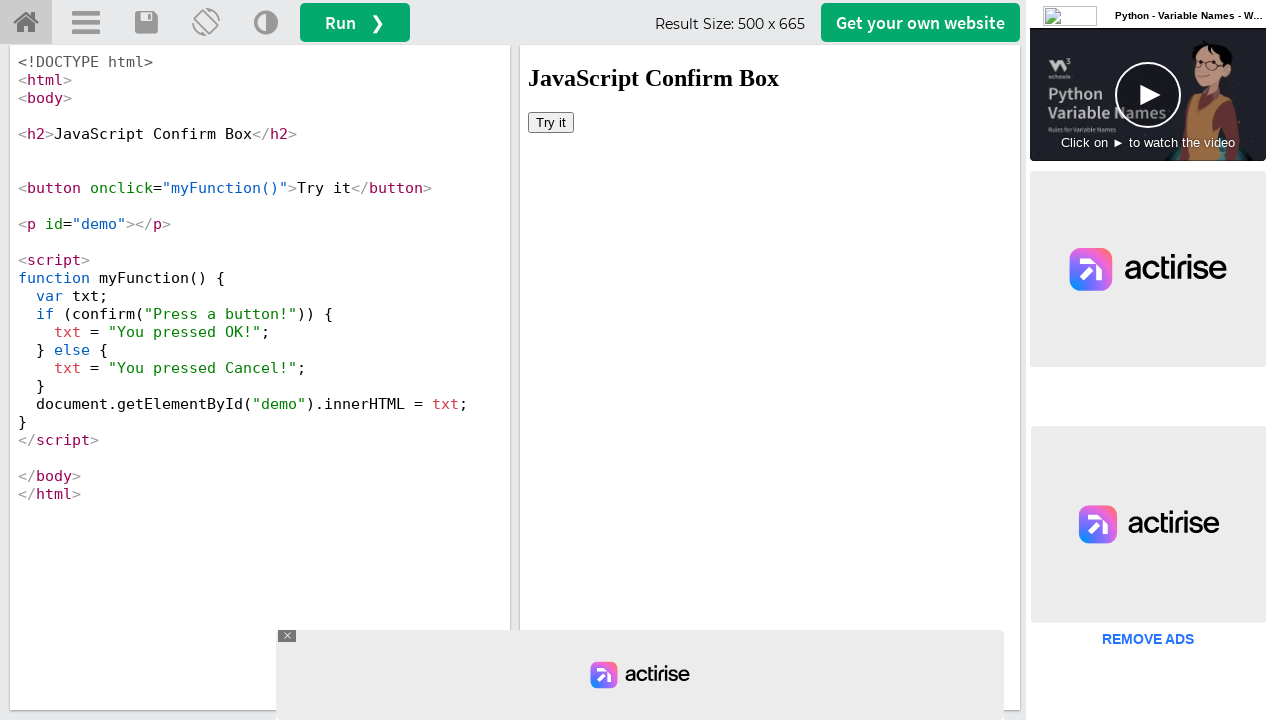

Clicked 'Try it' button inside the frame at (551, 122) on xpath=//button[text()='Try it']
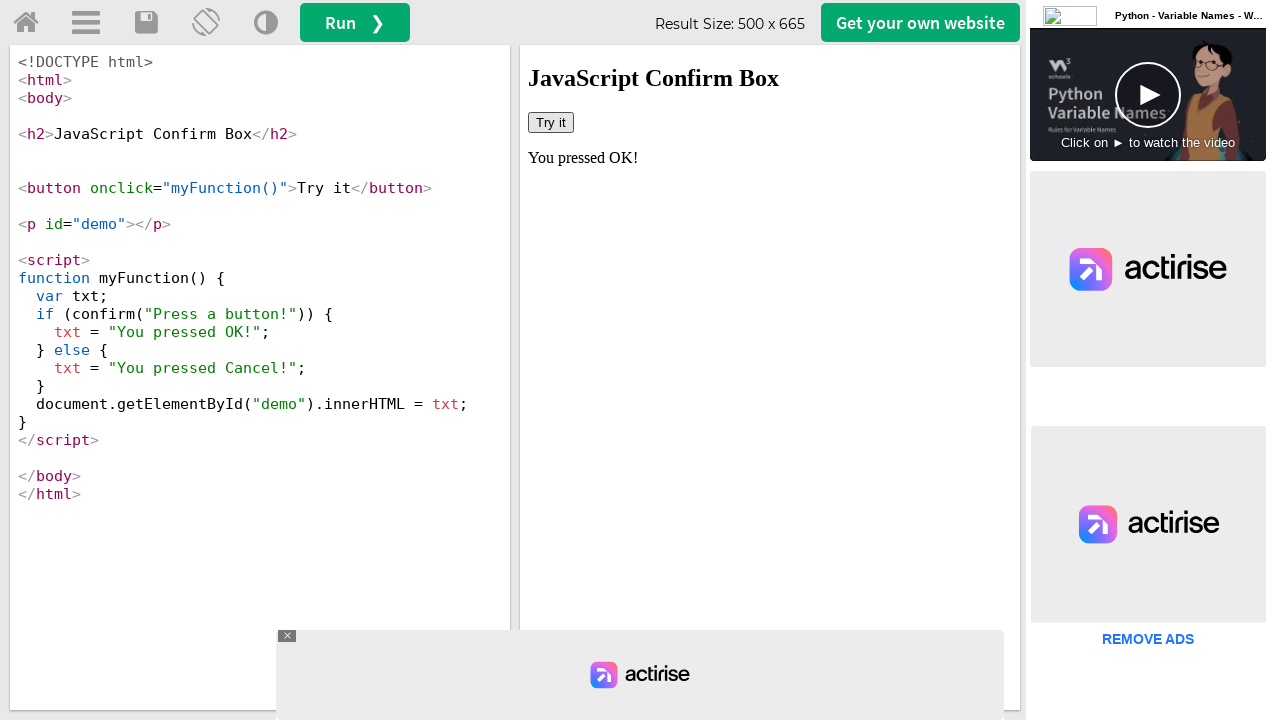

Retrieved result text from #demo element
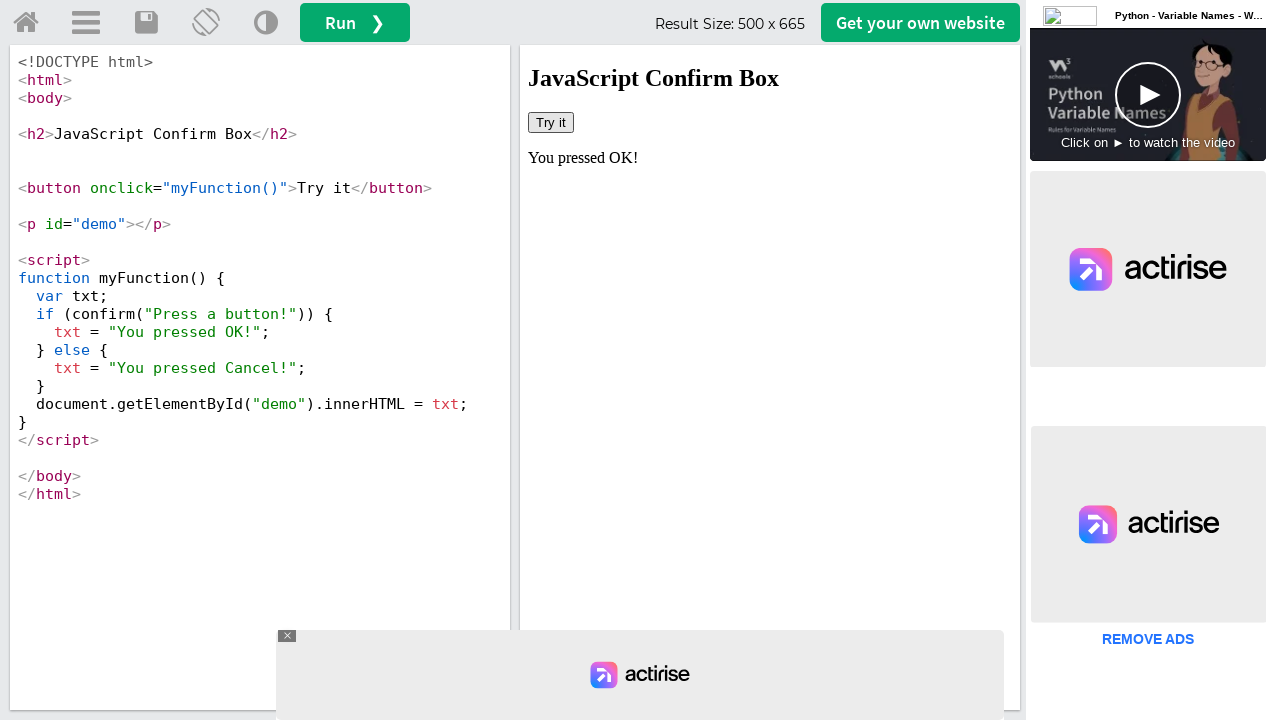

Verified that result text is 'You pressed OK!'
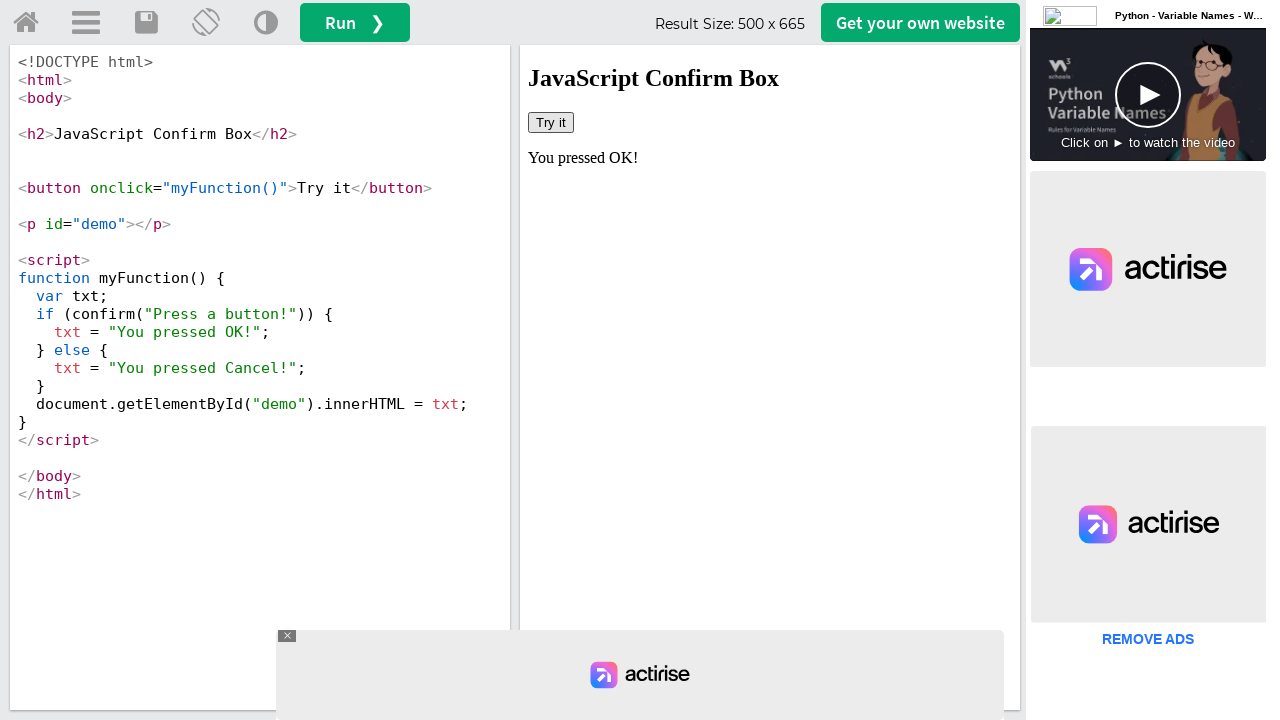

Printed verification message for alert text
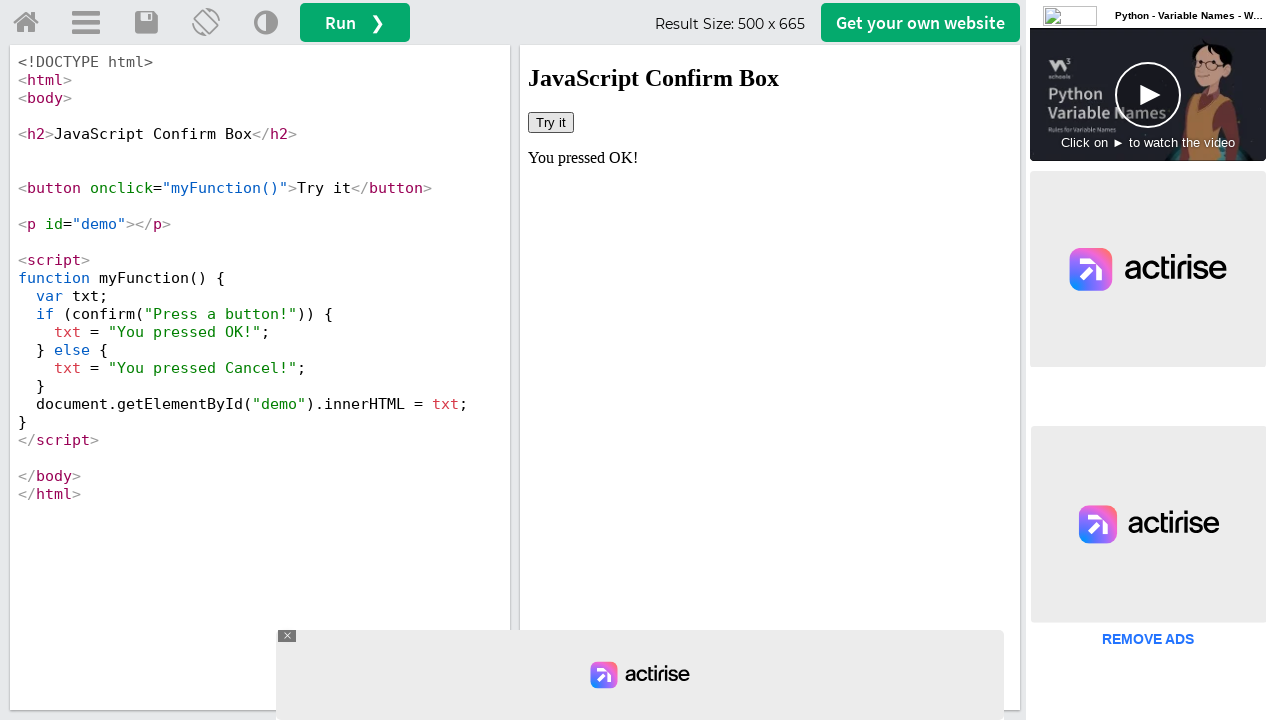

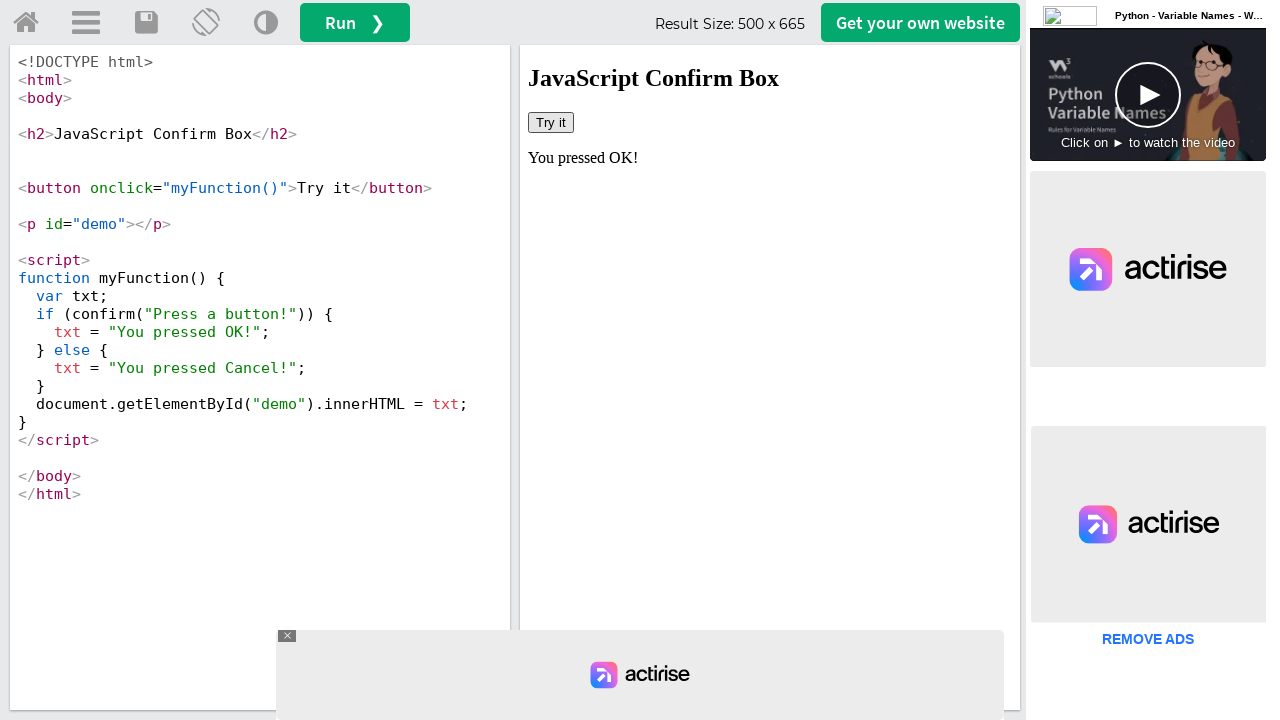